Tests dropdown menu interaction by clicking on a dropdown button and waiting for Gmail option to appear before clicking it

Starting URL: https://omayo.blogspot.com/

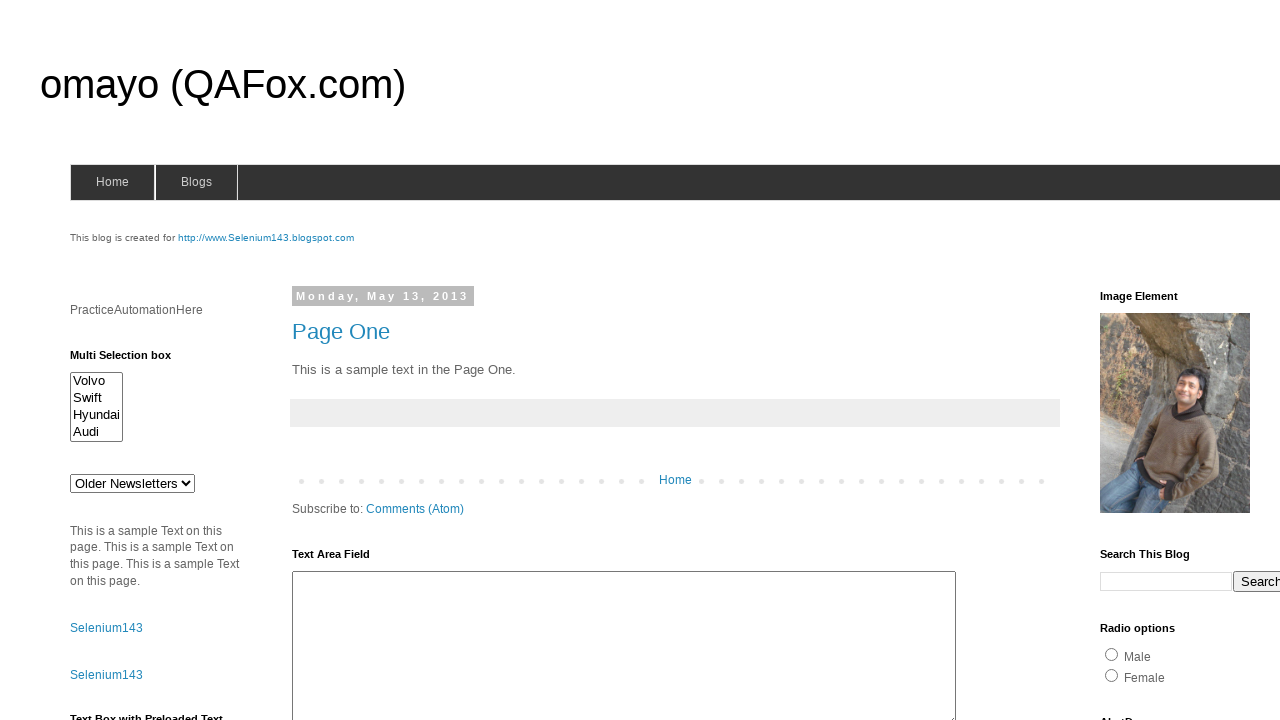

Clicked dropdown button to reveal menu at (1227, 360) on .dropbtn
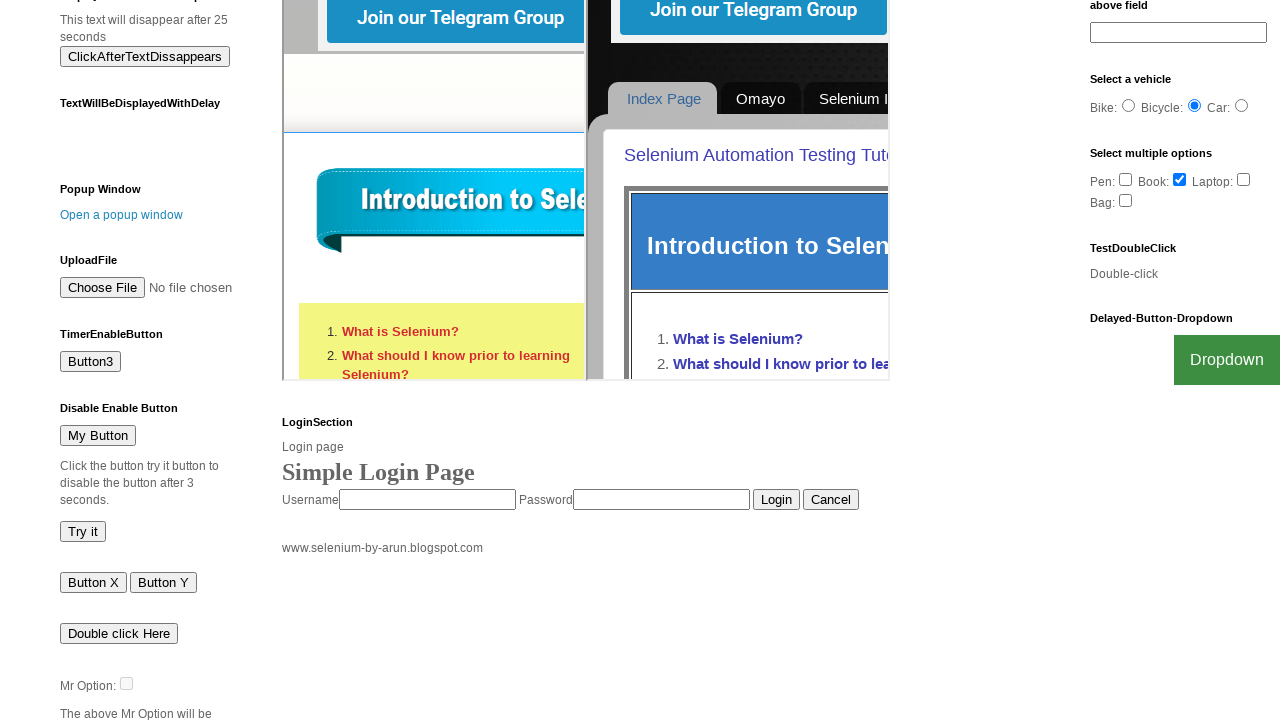

Waited for Gmail option to become visible
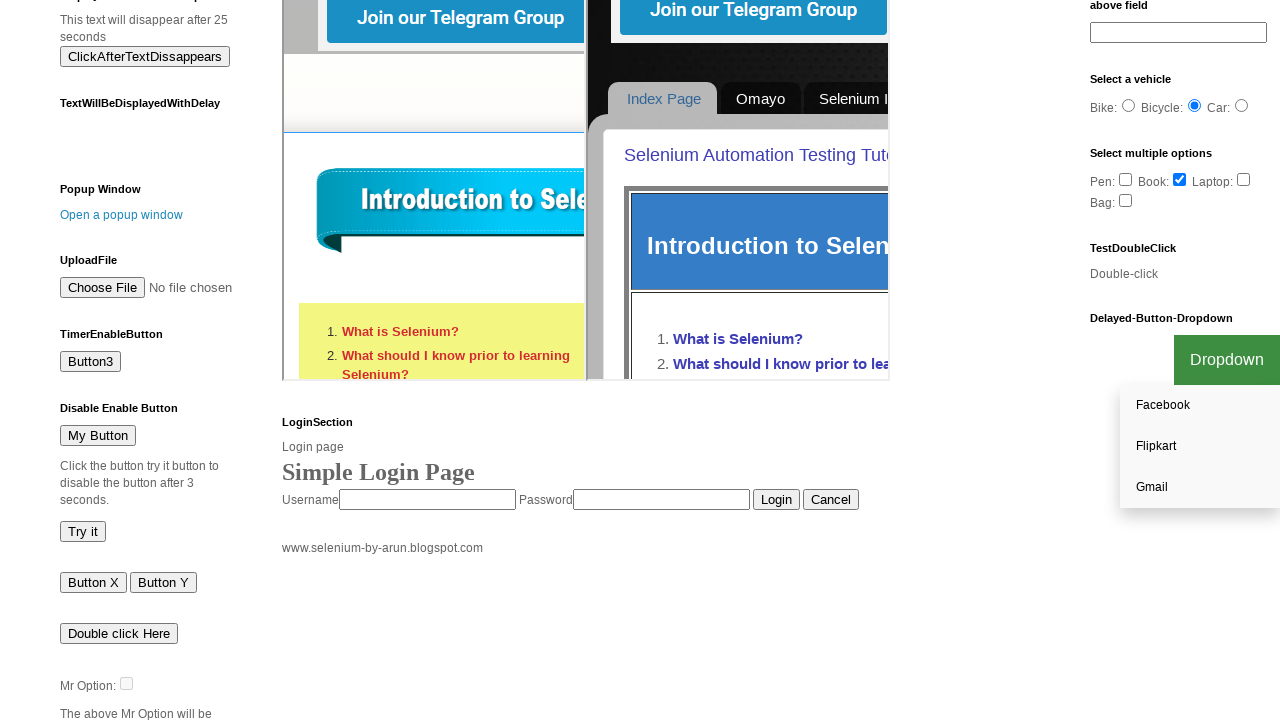

Clicked on Gmail option in dropdown menu at (1200, 487) on a:has-text('Gmail')
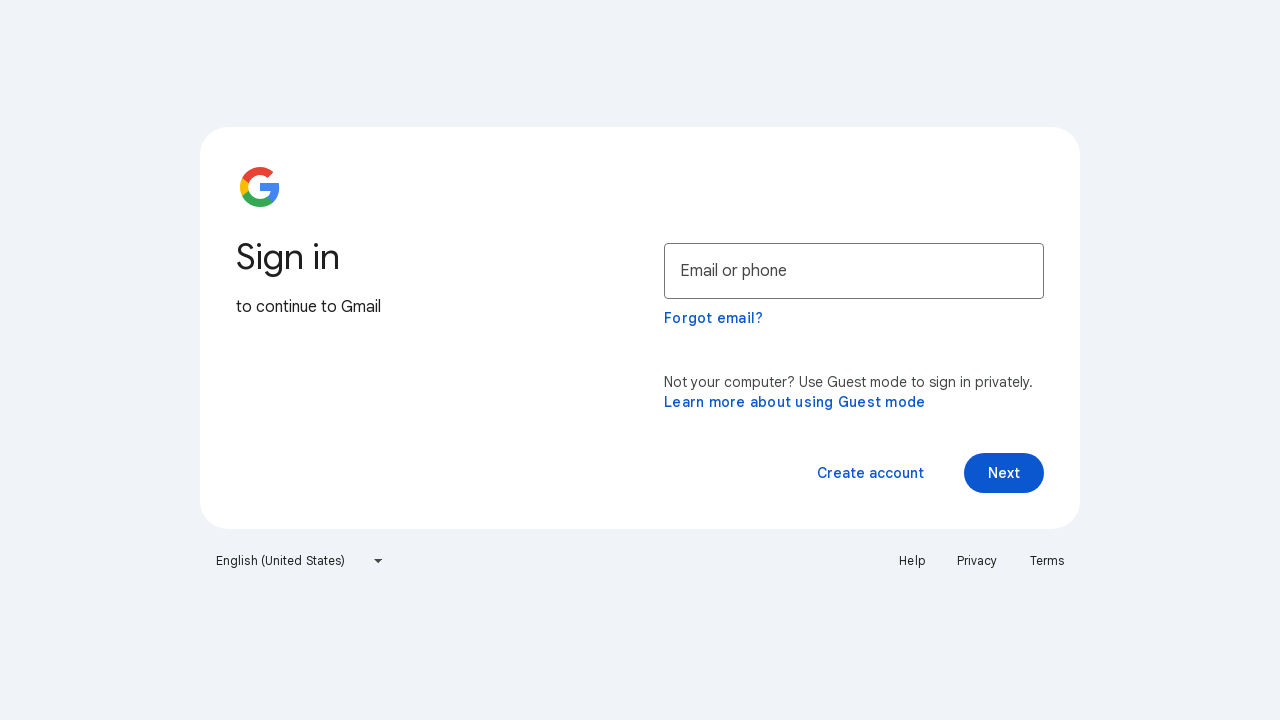

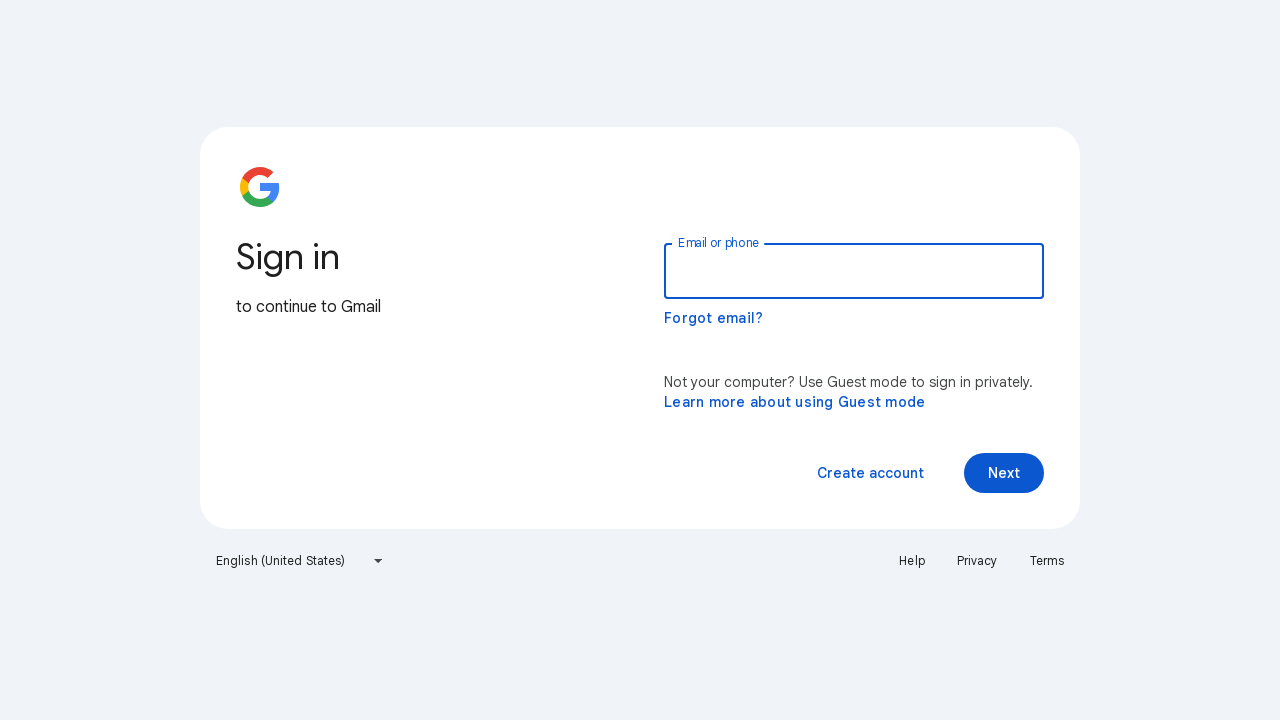